Tests drag and drop functionality by dragging an element from source to destination

Starting URL: https://crossbrowsertesting.github.io/drag-and-drop

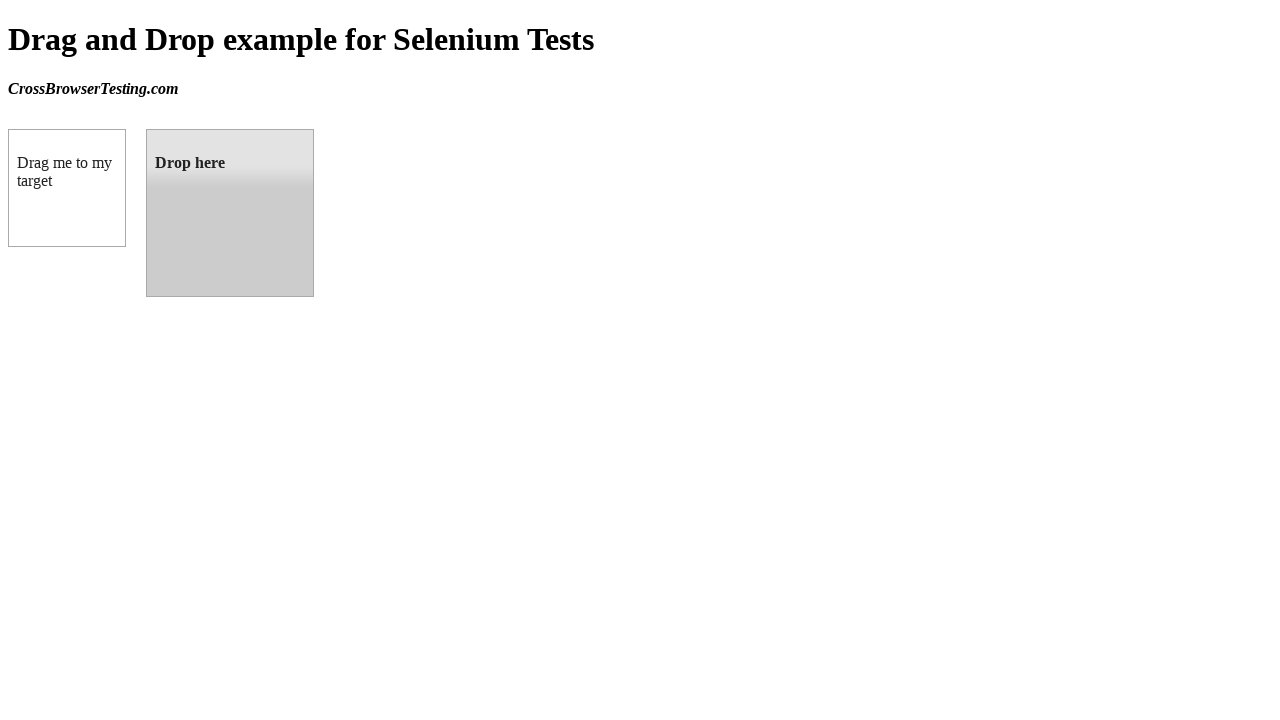

Navigated to drag and drop test page
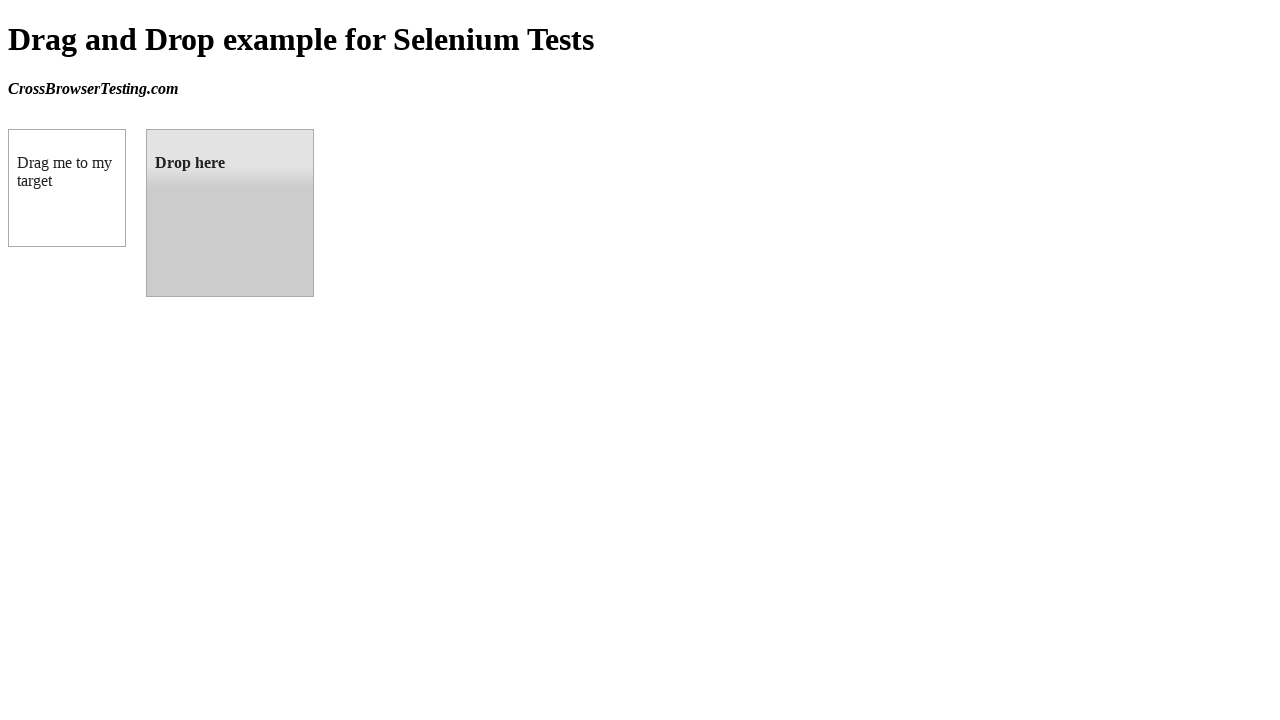

Located draggable source element
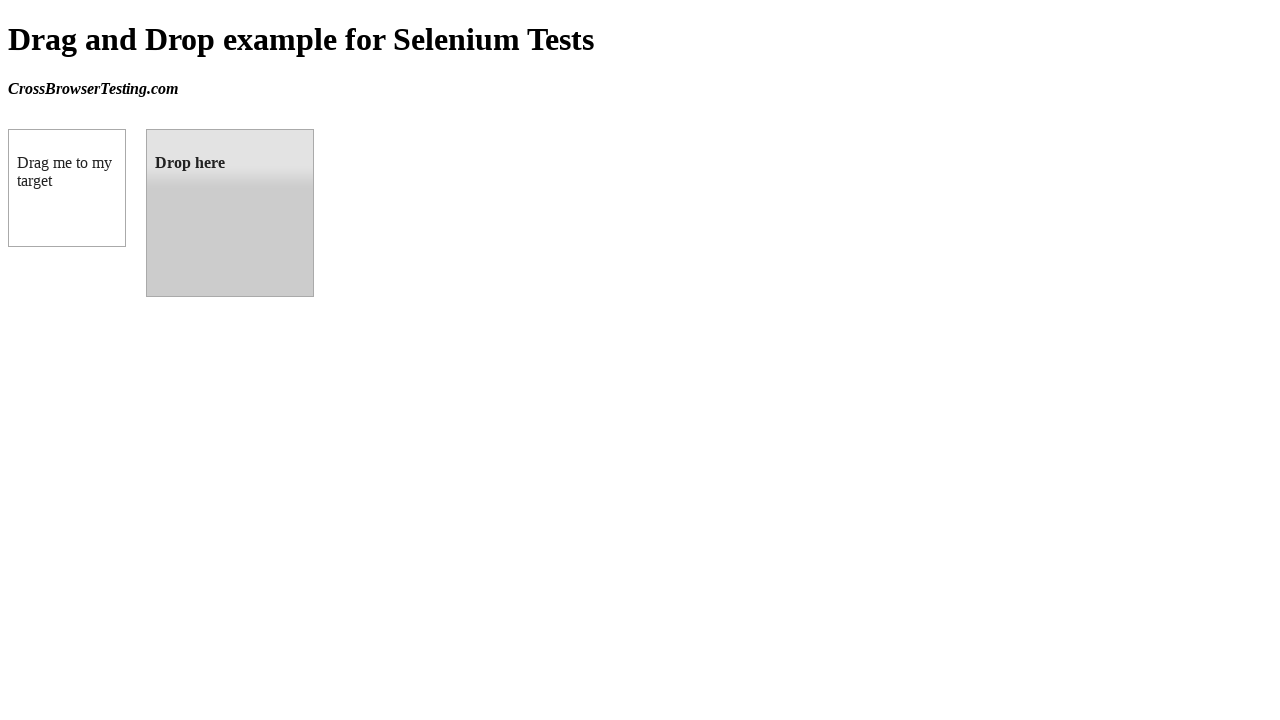

Located droppable destination element
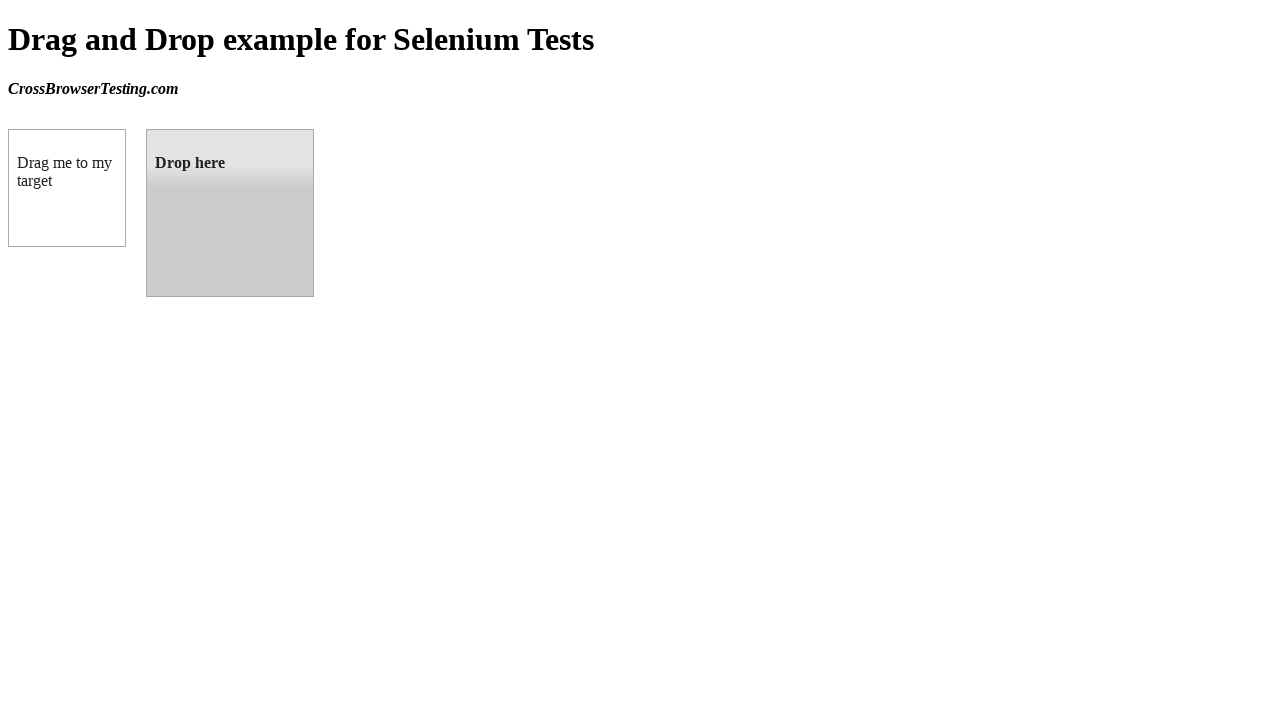

Dragged source element to destination element at (230, 213)
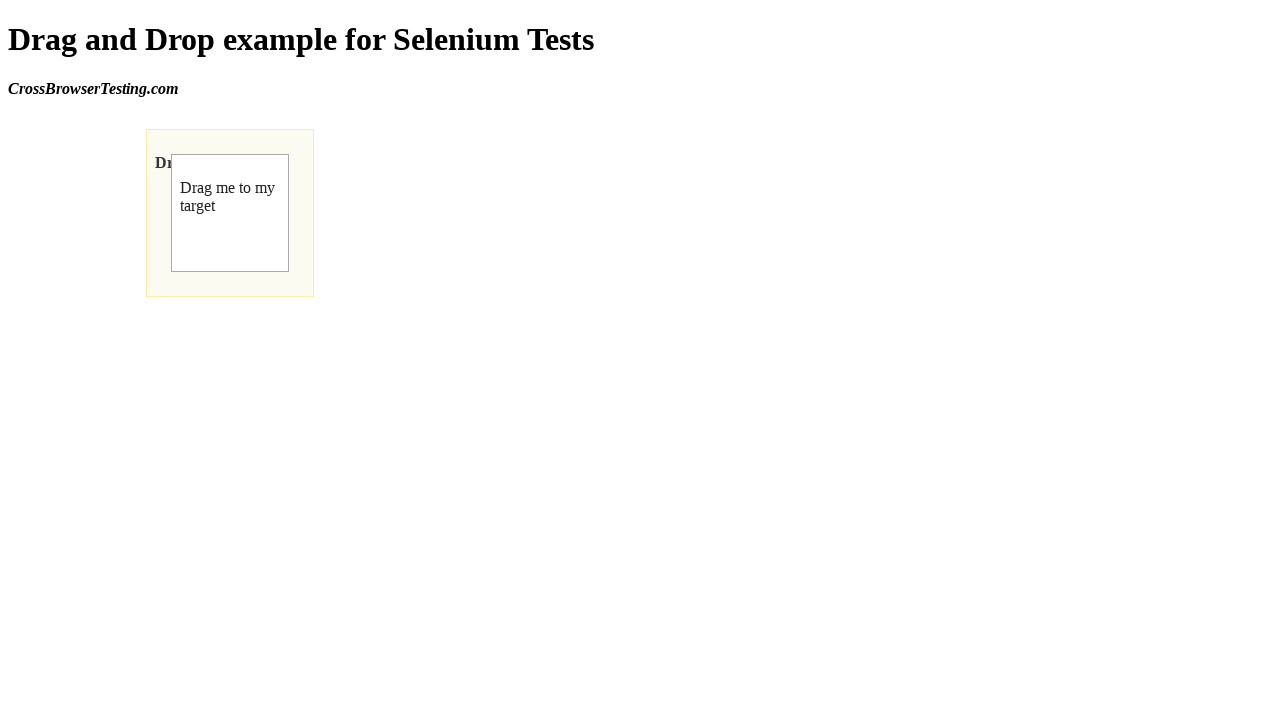

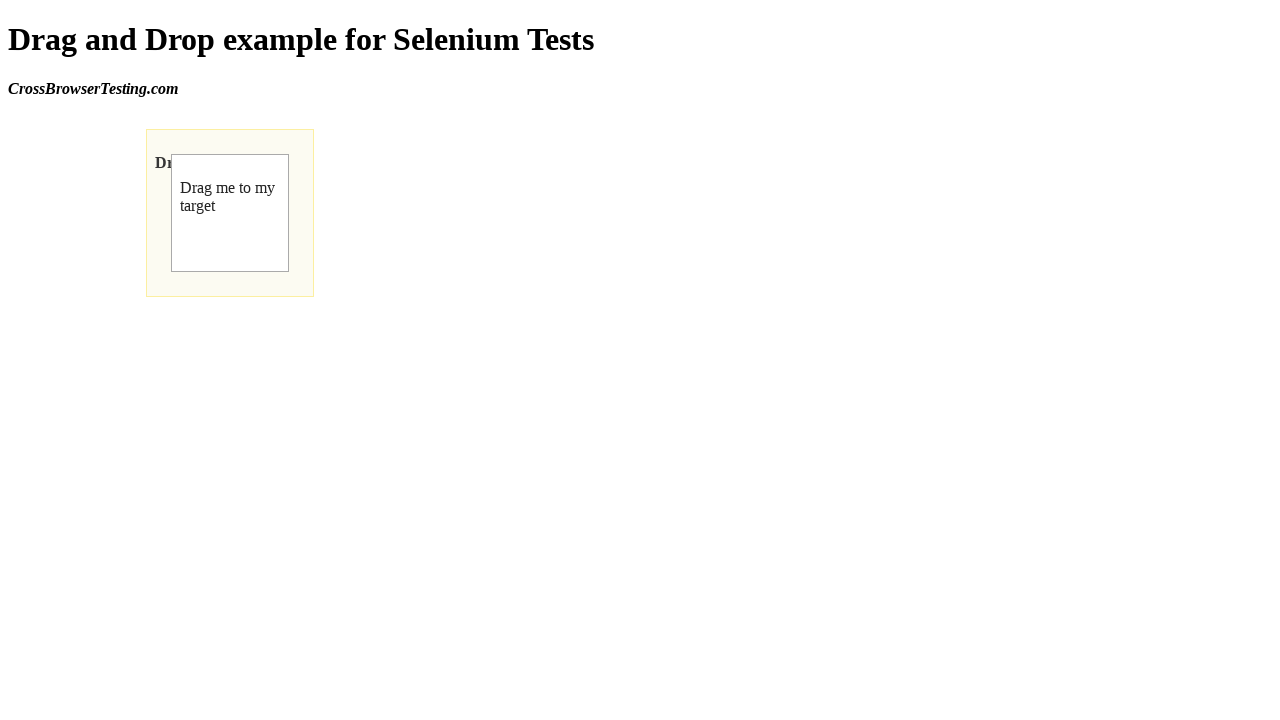